Tests iframe interaction by filling form fields in a named frame and then filling another field in a nested inner iframe

Starting URL: https://letcode.in/frame

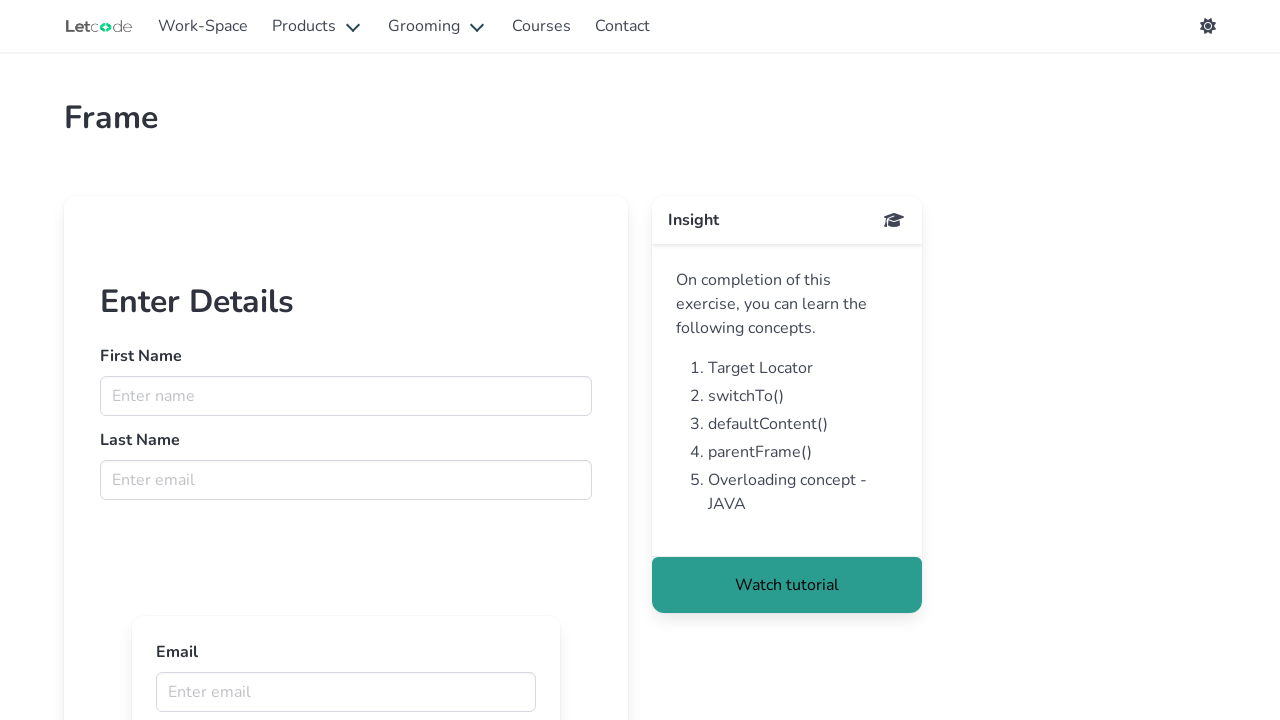

Retrieved named frame 'firstFr'
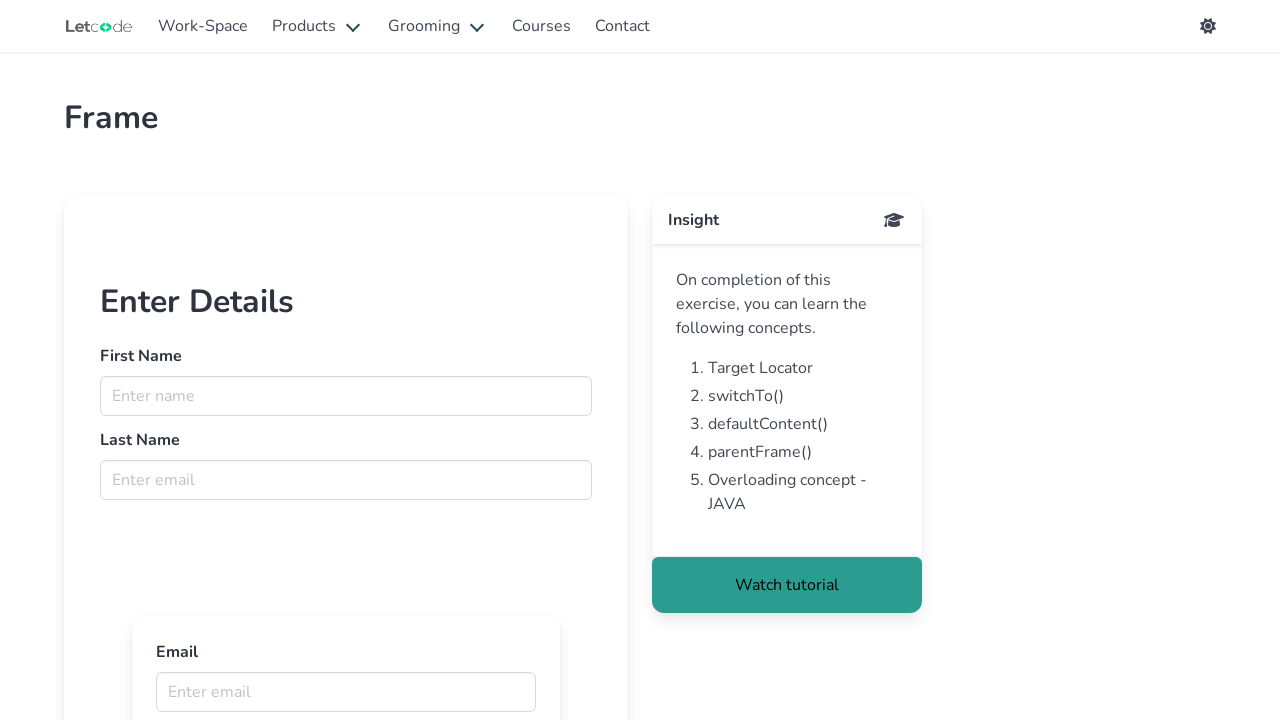

Filled name field with 'Prabu' in first frame on internal:attr=[placeholder="Enter name"i]
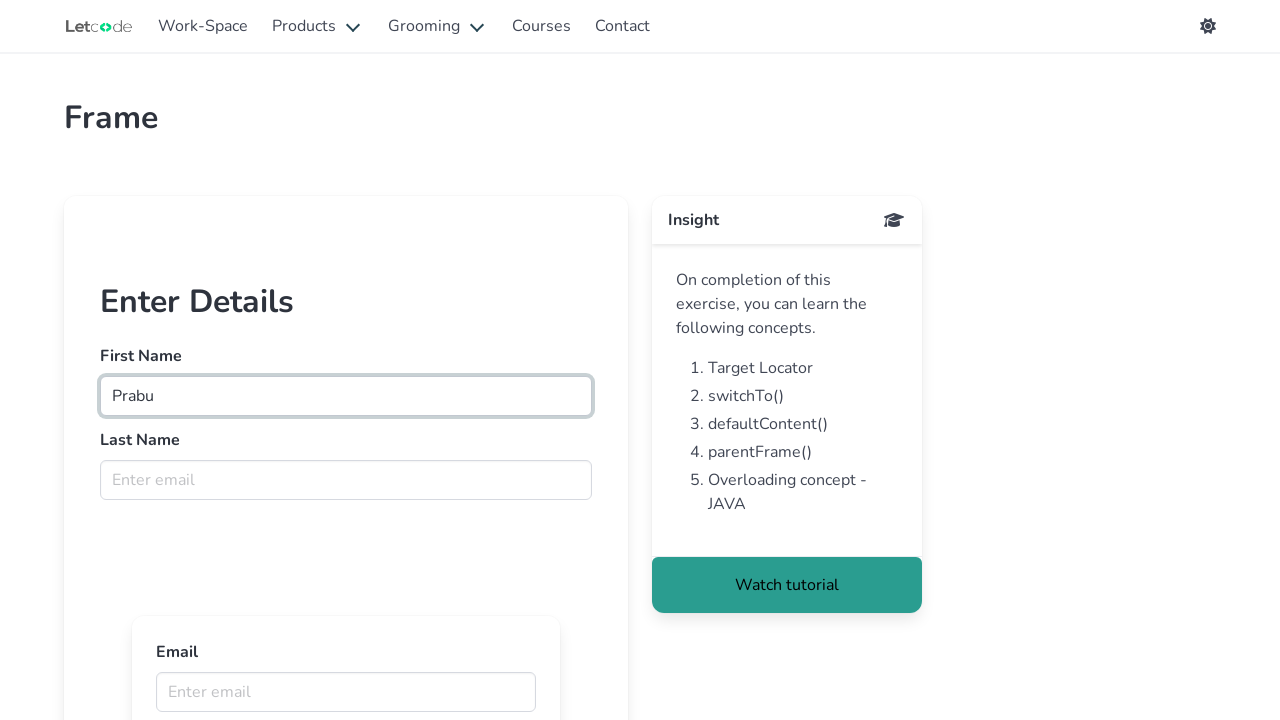

Filled email field with 'Prabu' in first frame on internal:attr=[placeholder="Enter email"i]
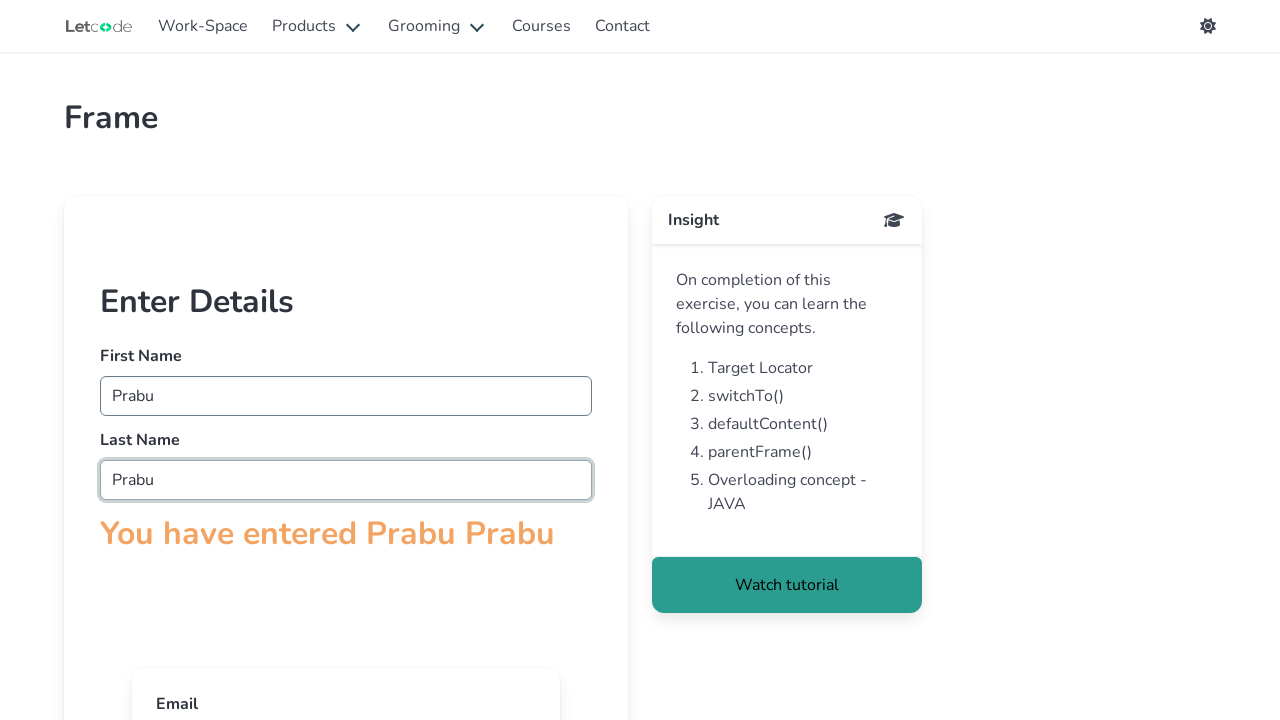

Located nested inner iframe within first frame
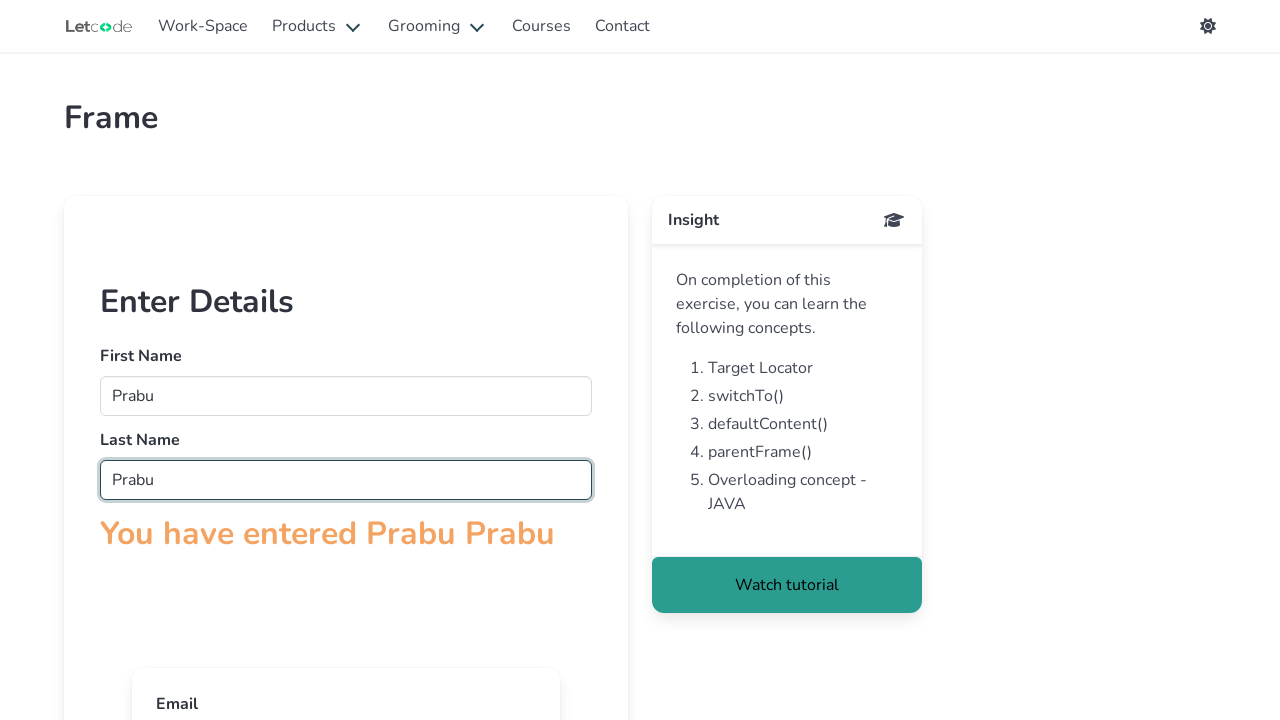

Filled email field with 'Prabu' in inner iframe on [src='innerframe'] >> internal:control=enter-frame >> [name='email']
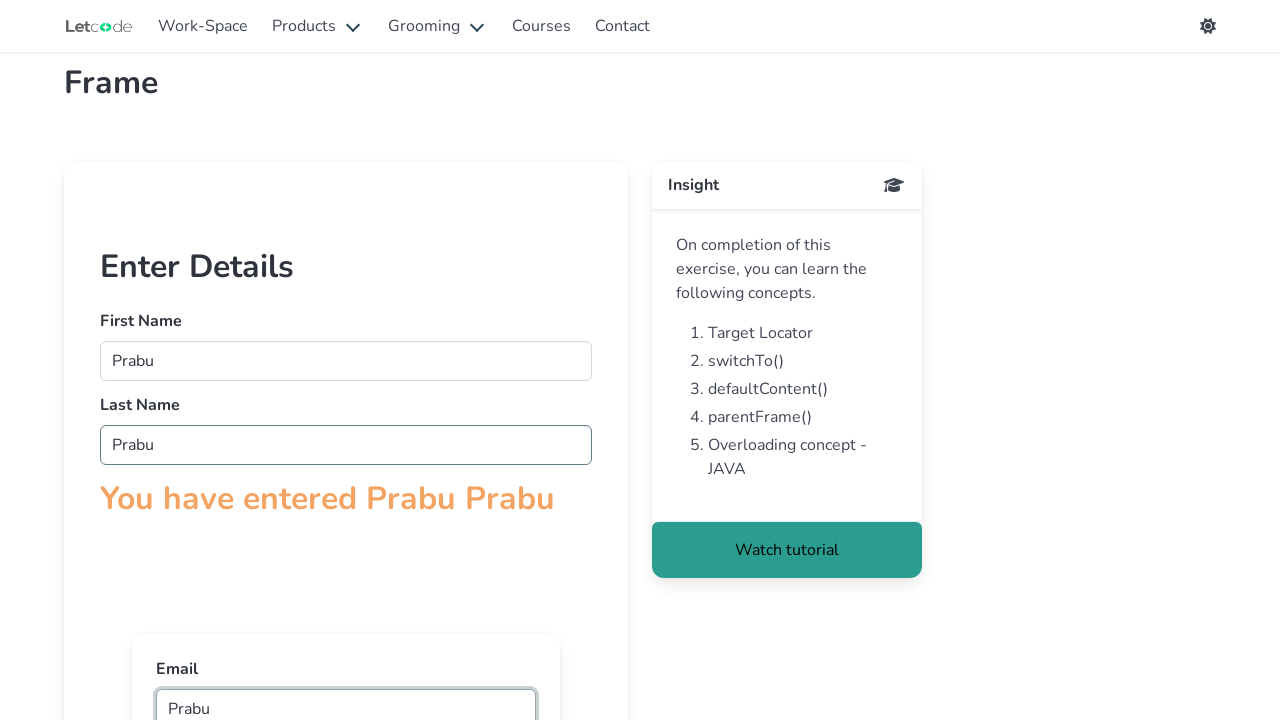

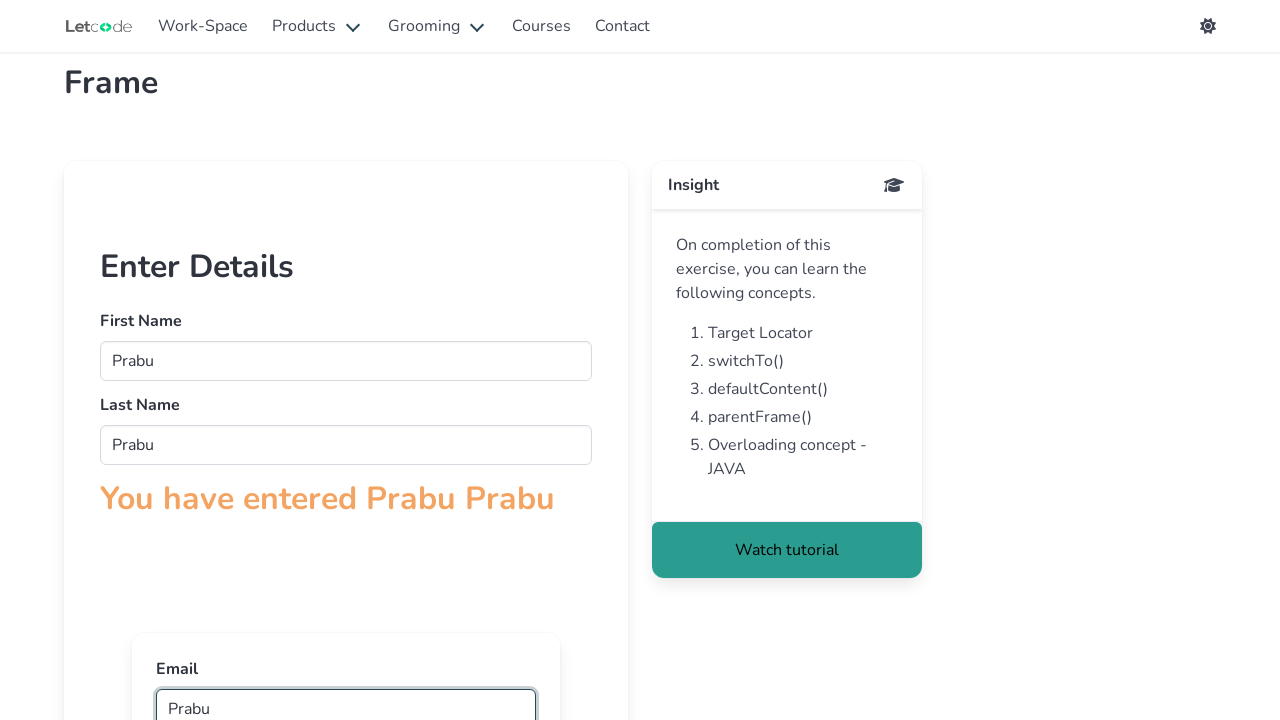